Tests Vue.js dropdown by selecting "First Option" and then "Third Option" from the dropdown menu.

Starting URL: https://mikerodham.github.io/vue-dropdowns/

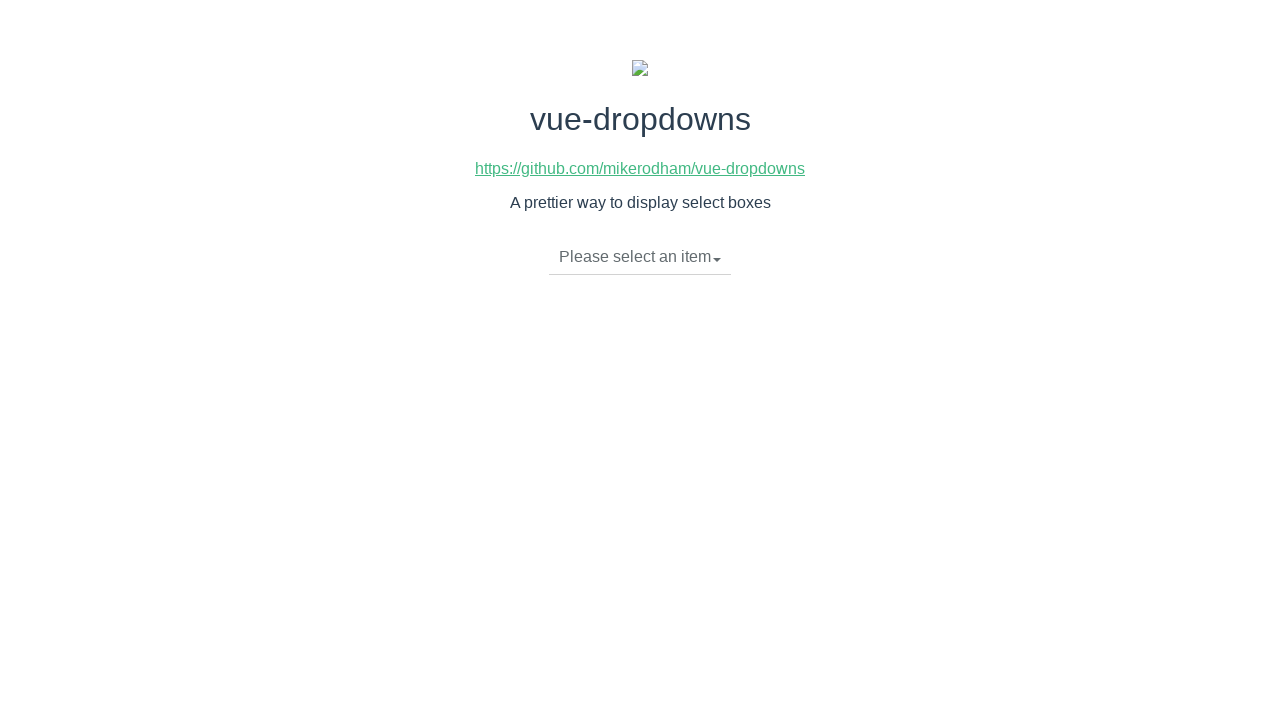

Clicked dropdown toggle to open menu at (640, 257) on li.dropdown-toggle
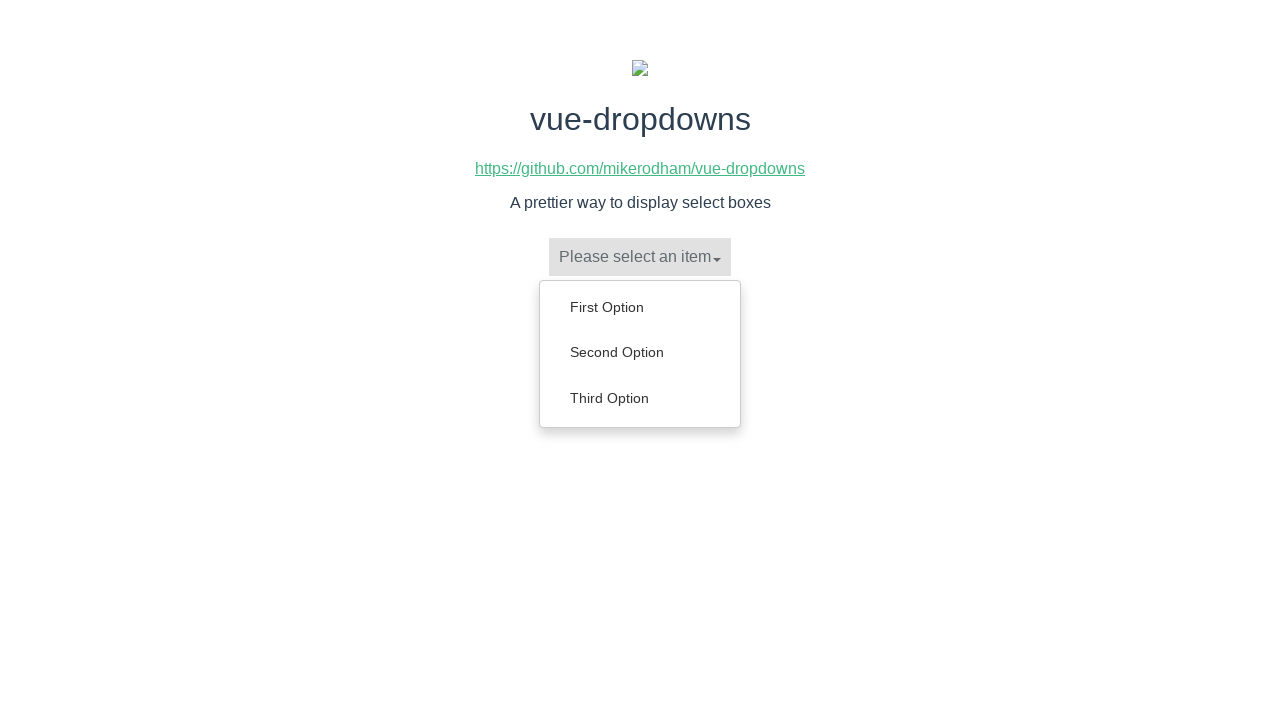

Dropdown menu appeared with options
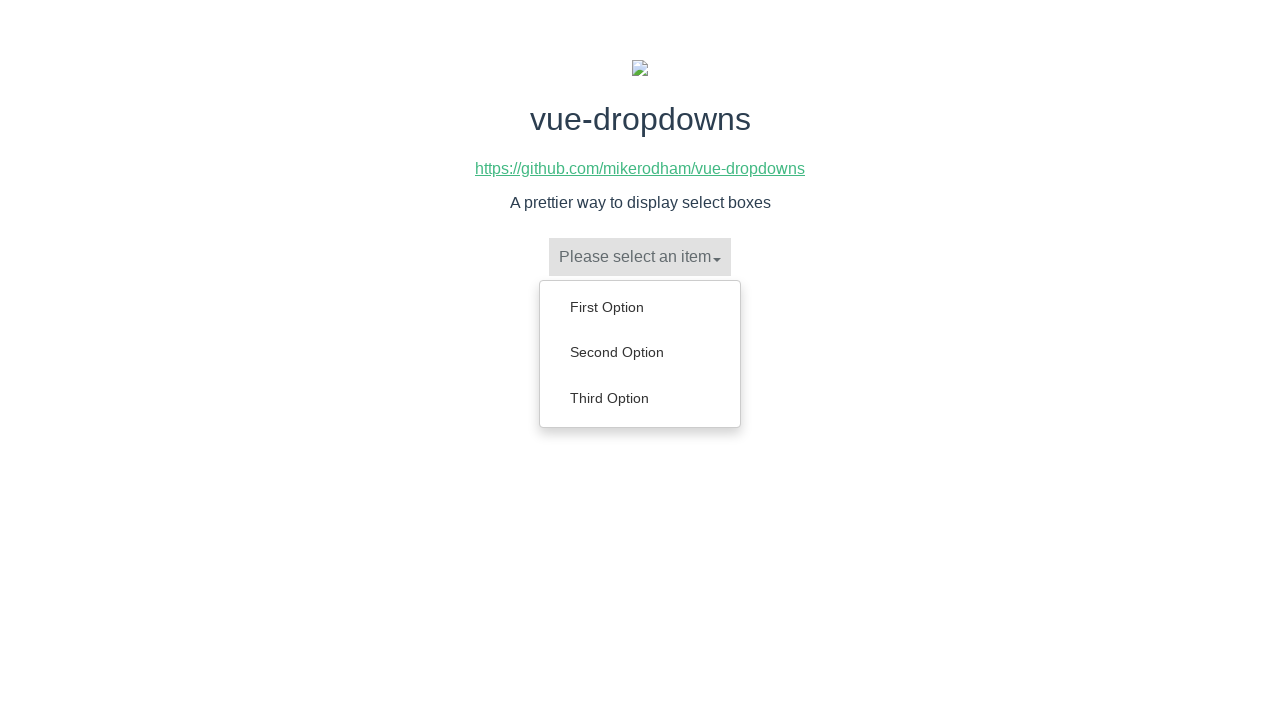

Selected 'First Option' from dropdown at (640, 307) on ul.dropdown-menu a:has-text('First Option')
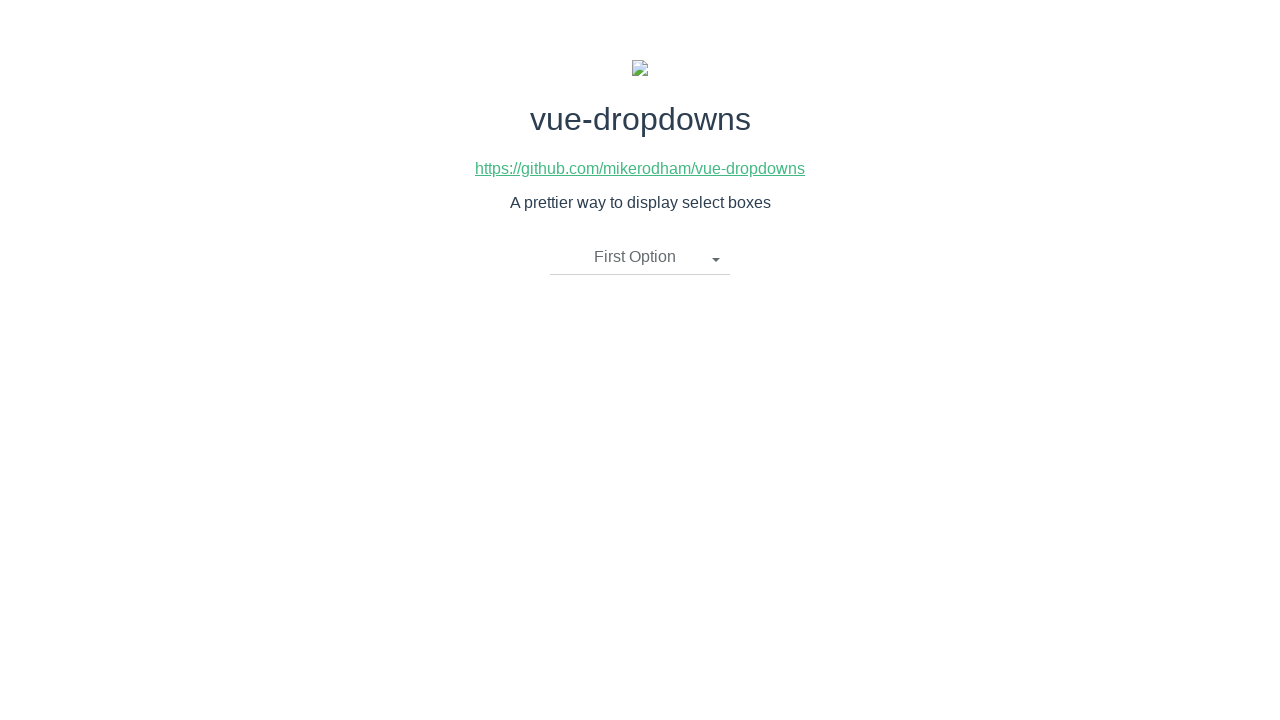

Clicked dropdown toggle to open menu again at (640, 257) on li.dropdown-toggle
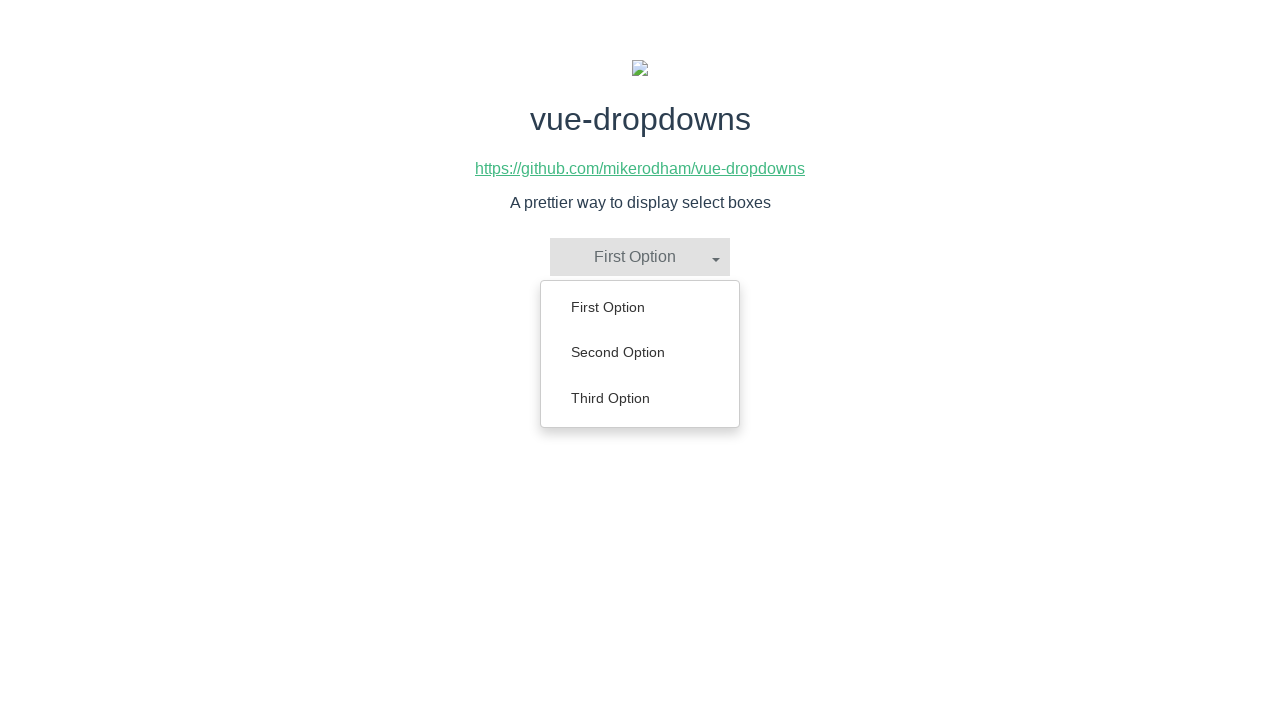

Dropdown menu appeared with options again
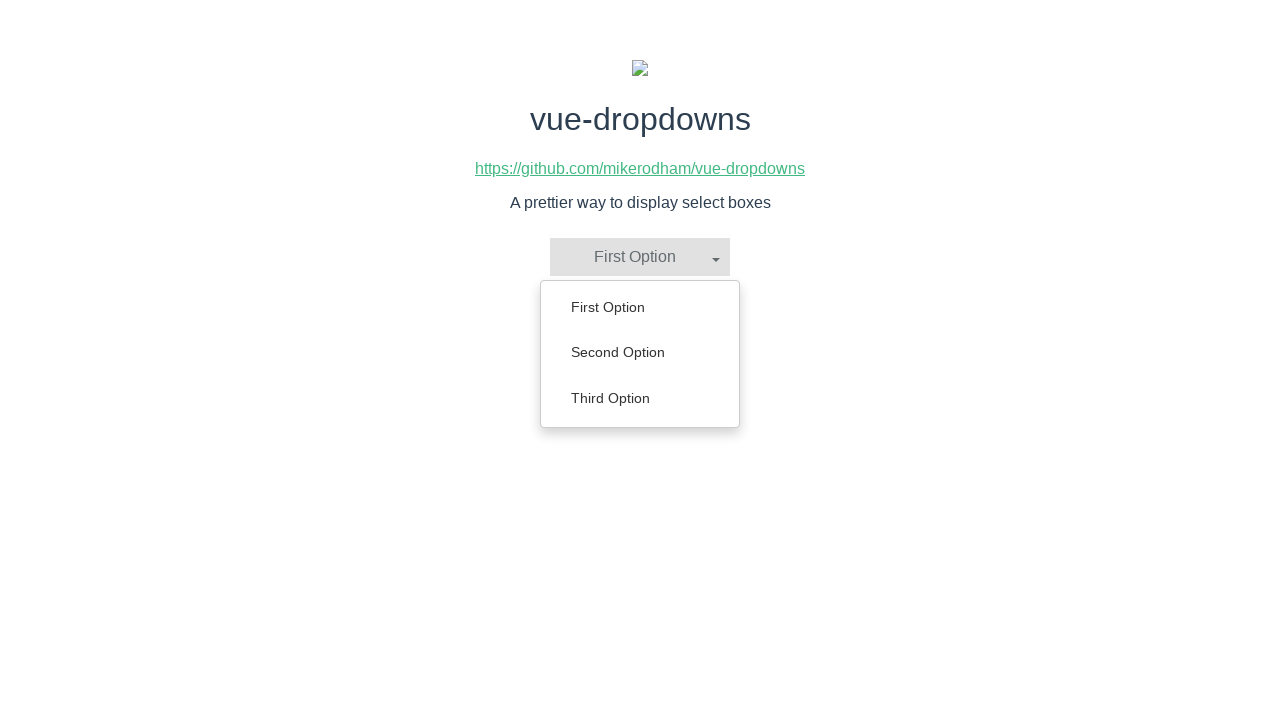

Selected 'Third Option' from dropdown at (640, 398) on ul.dropdown-menu a:has-text('Third Option')
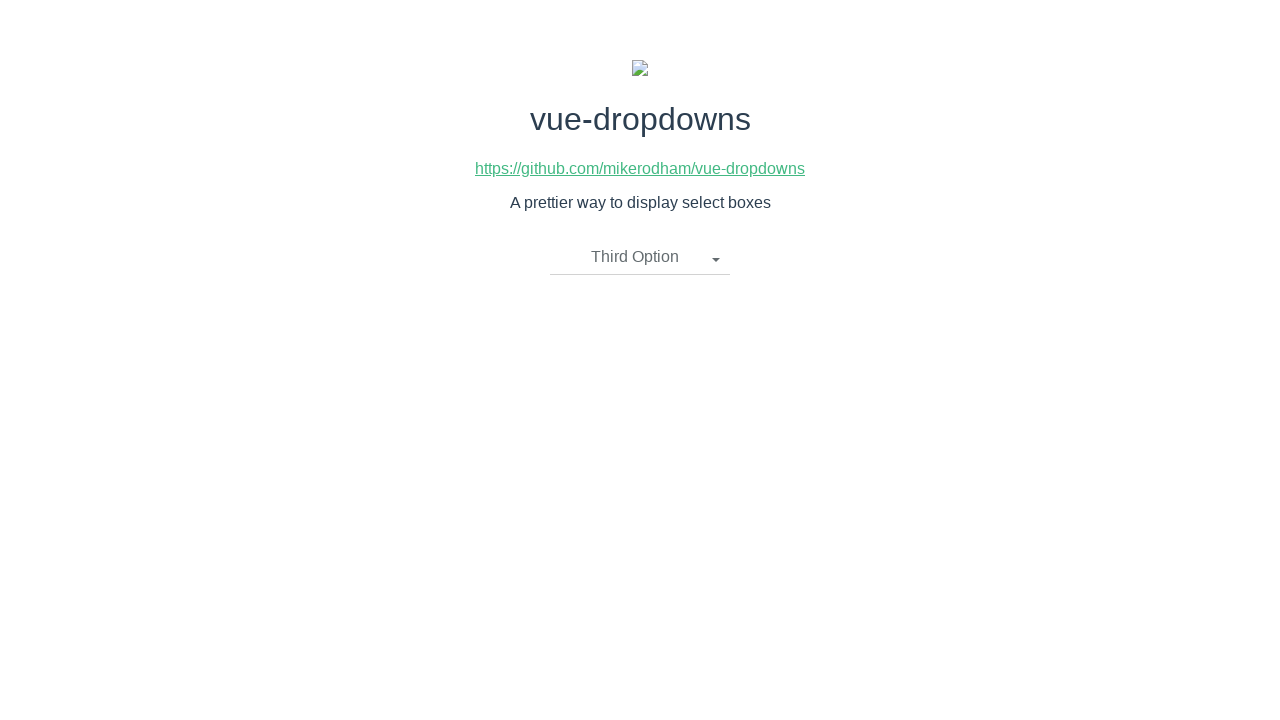

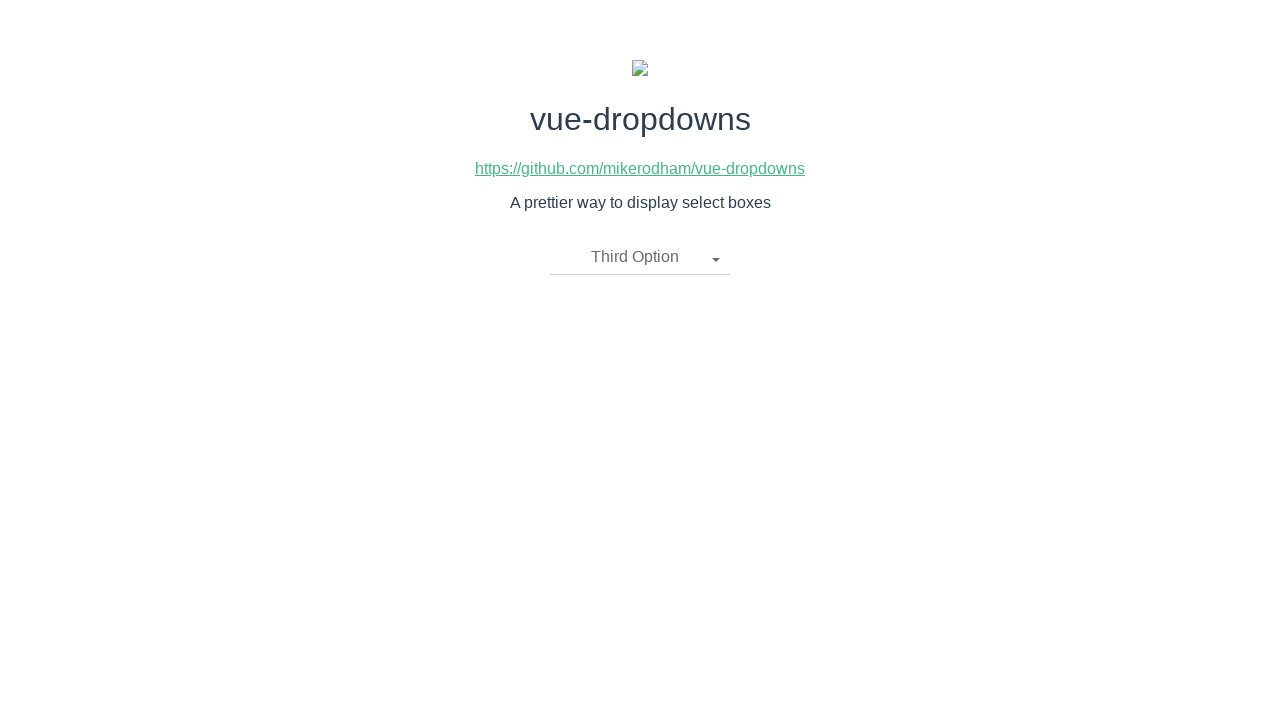